Demonstrates scroll operations by navigating to a test page and scrolling to the bottom of the webpage using JavaScript execution

Starting URL: https://the-internet.herokuapp.com/

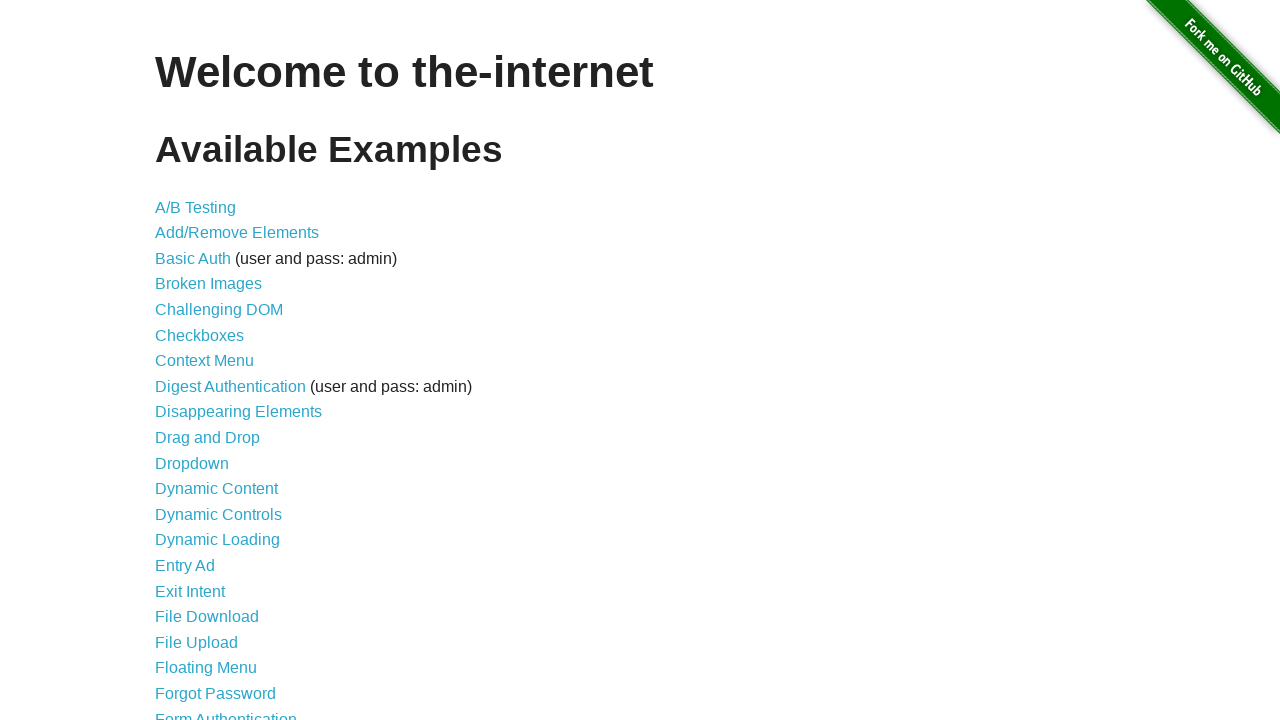

Scrolled to the bottom of the webpage using JavaScript execution
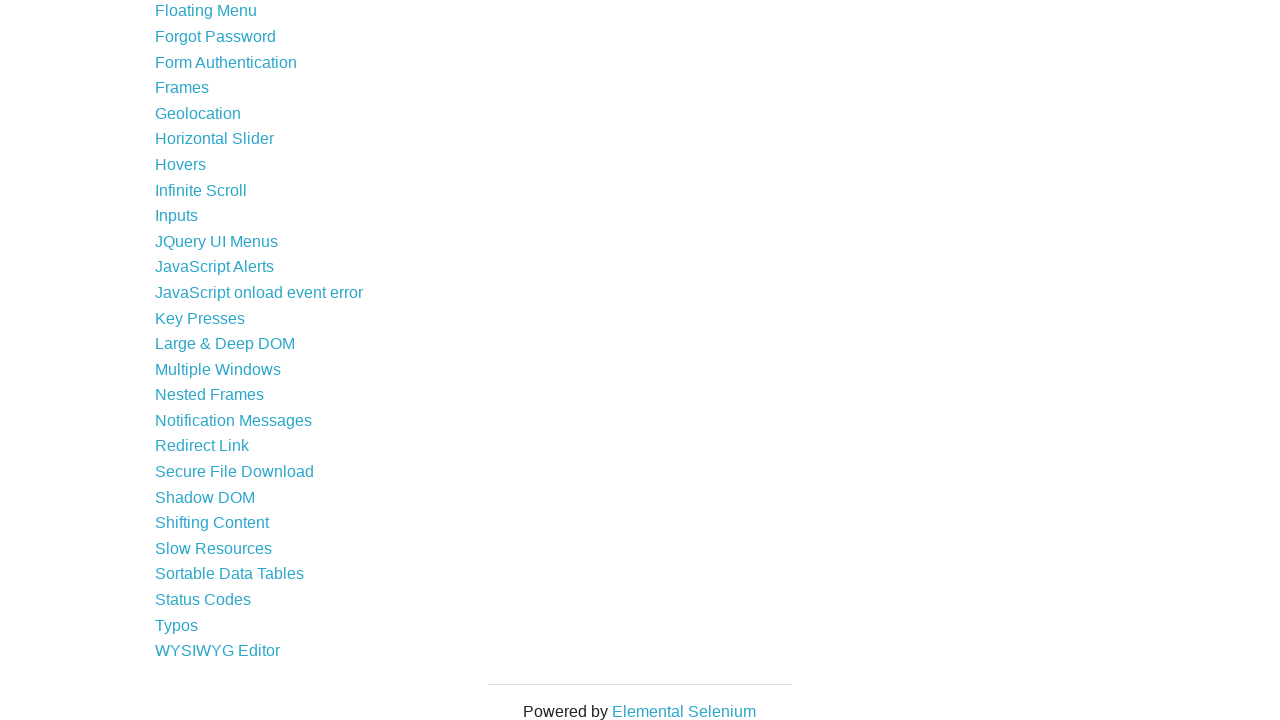

Waited 1 second to observe the scroll effect
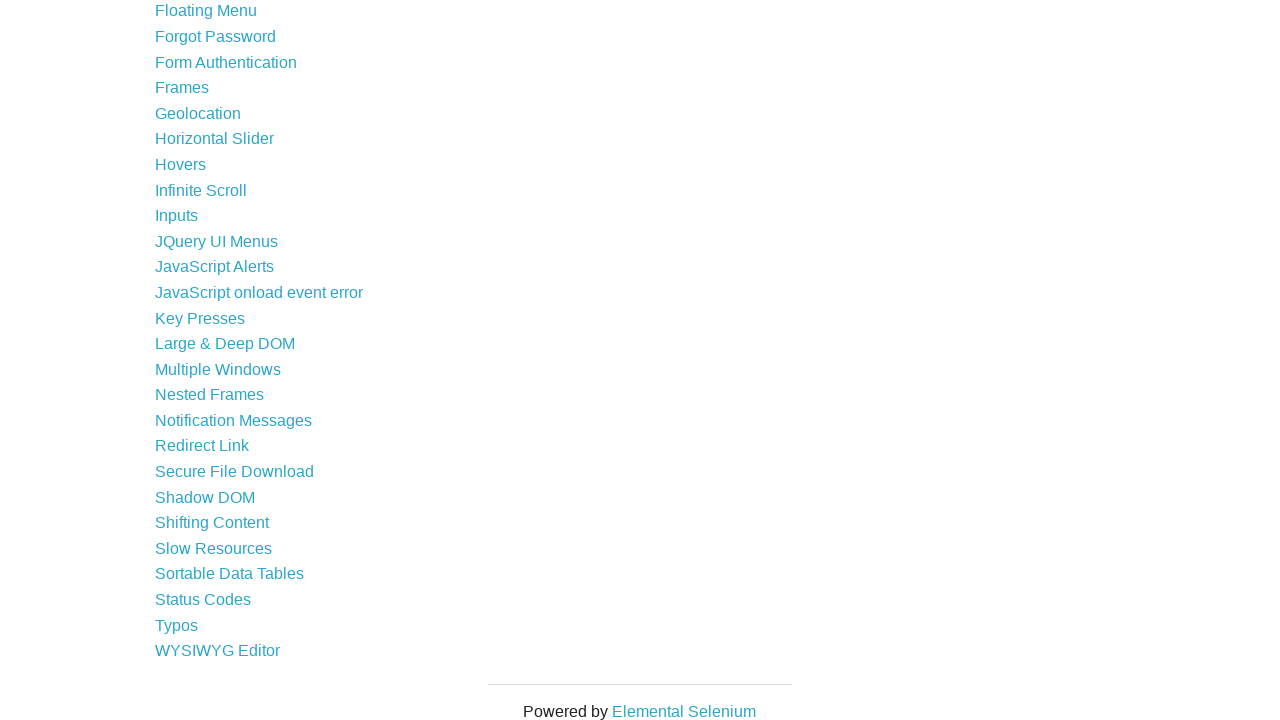

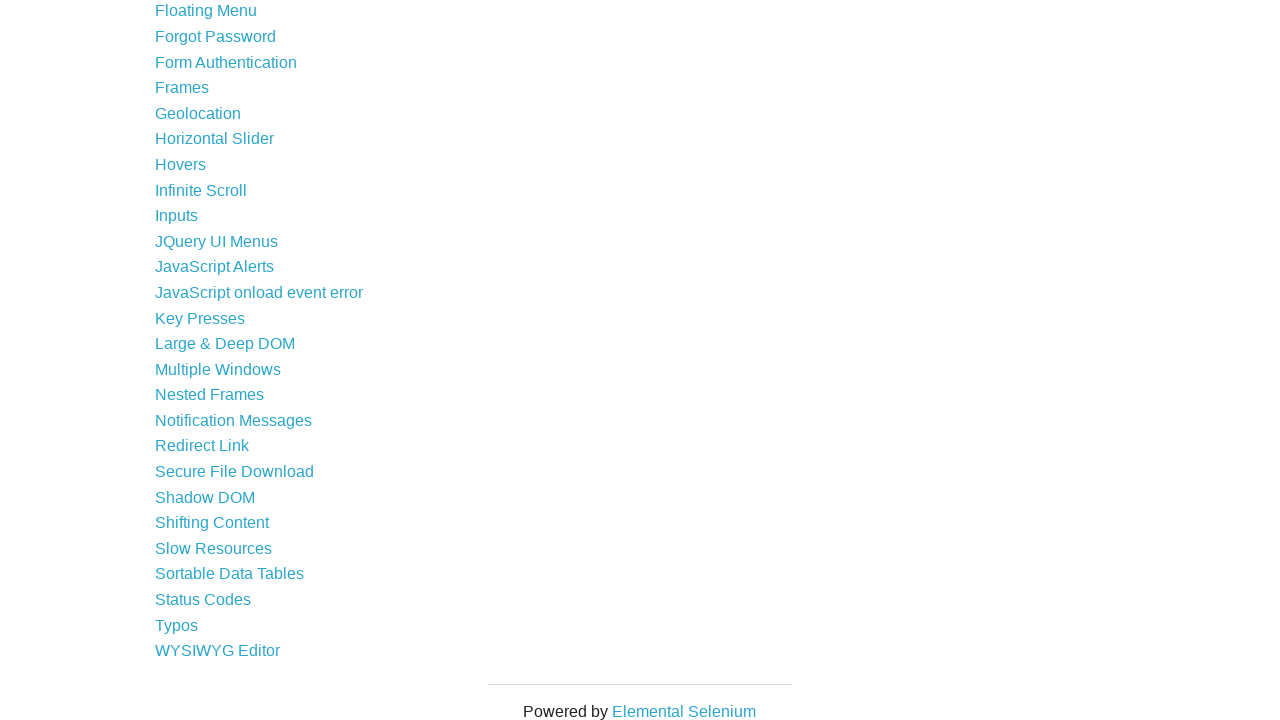